Tests dropdown selection functionality by selecting different currency options using various selection methods

Starting URL: https://rahulshettyacademy.com/dropdownsPractise/

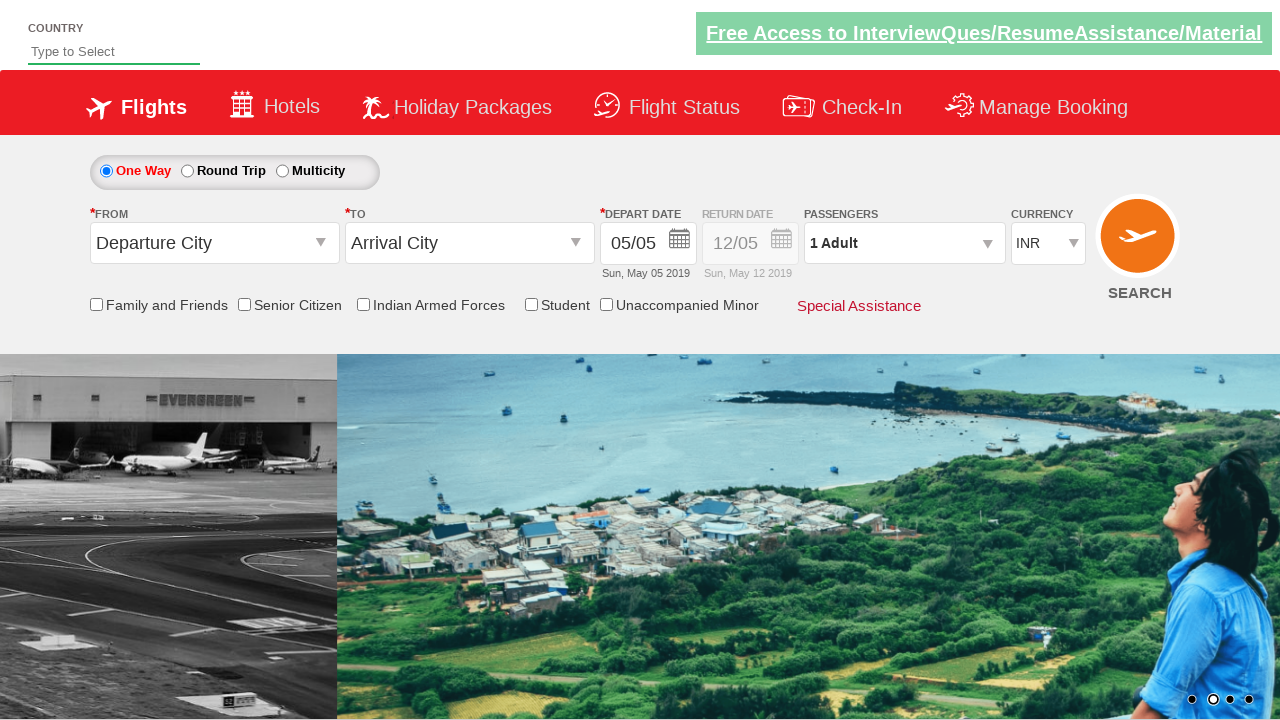

Clicked on currency dropdown to open it at (1048, 244) on #ctl00_mainContent_DropDownListCurrency
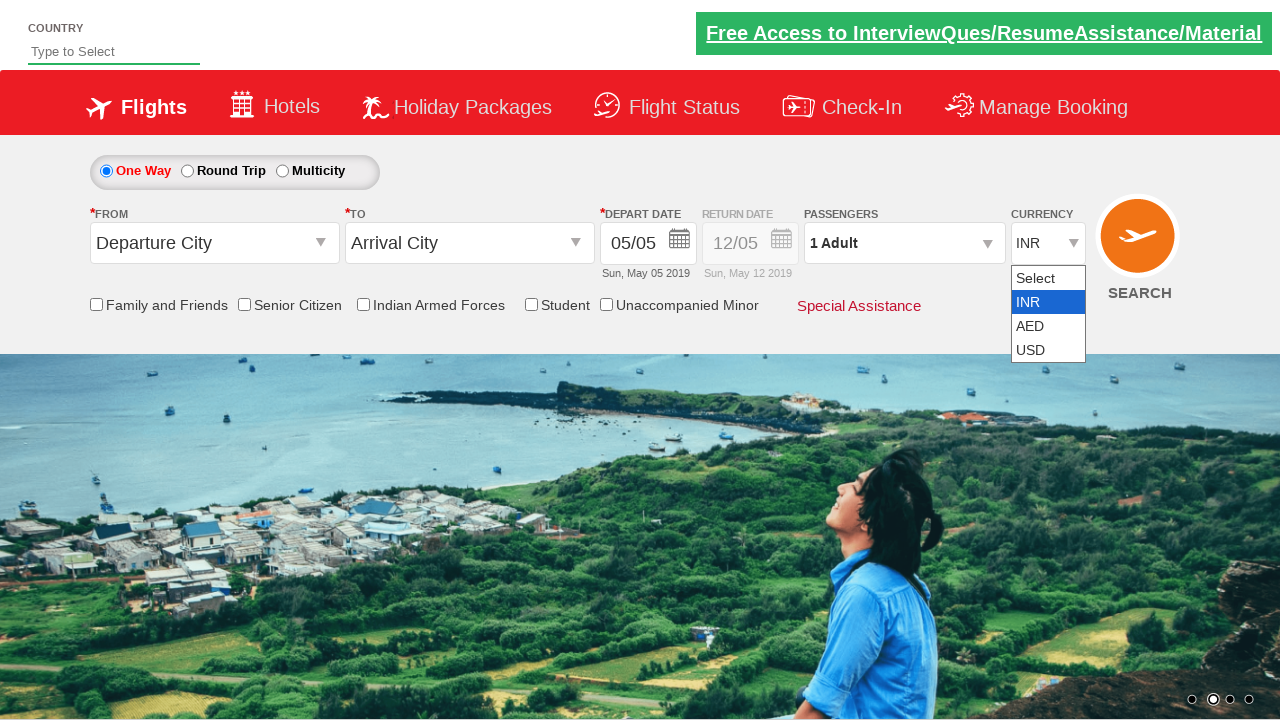

Selected USD currency by index on #ctl00_mainContent_DropDownListCurrency
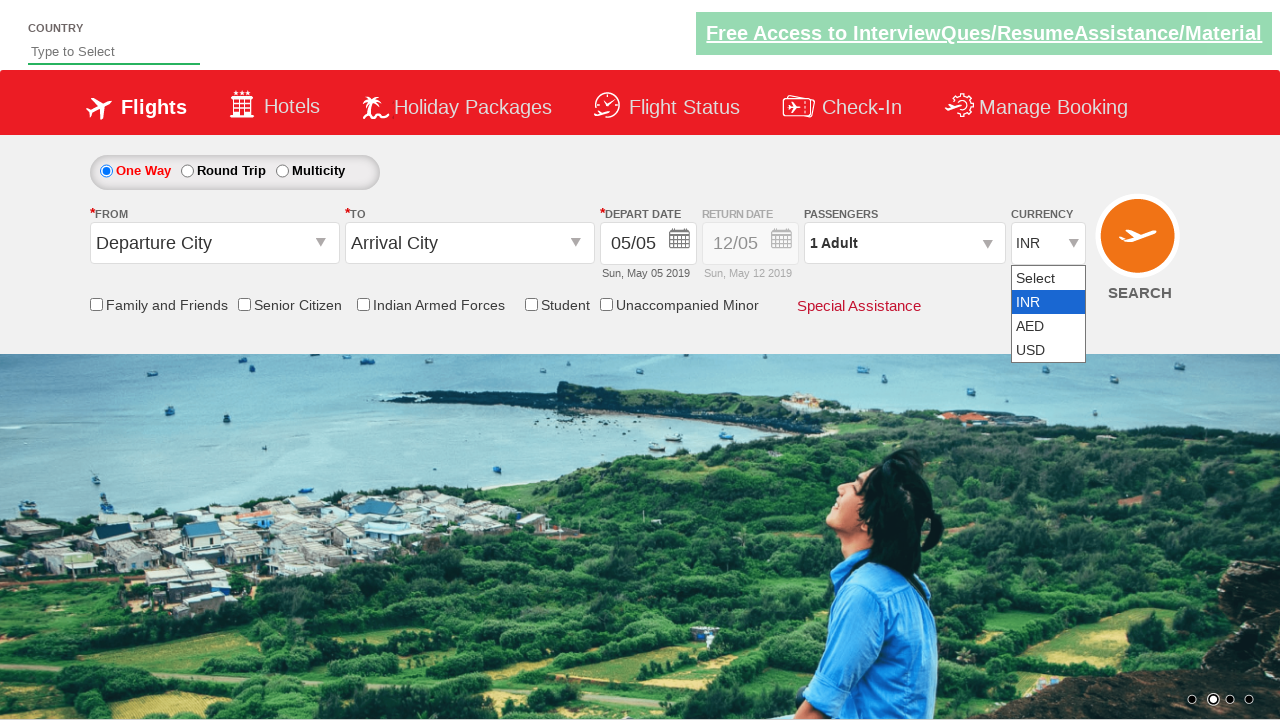

Selected AED currency by value on #ctl00_mainContent_DropDownListCurrency
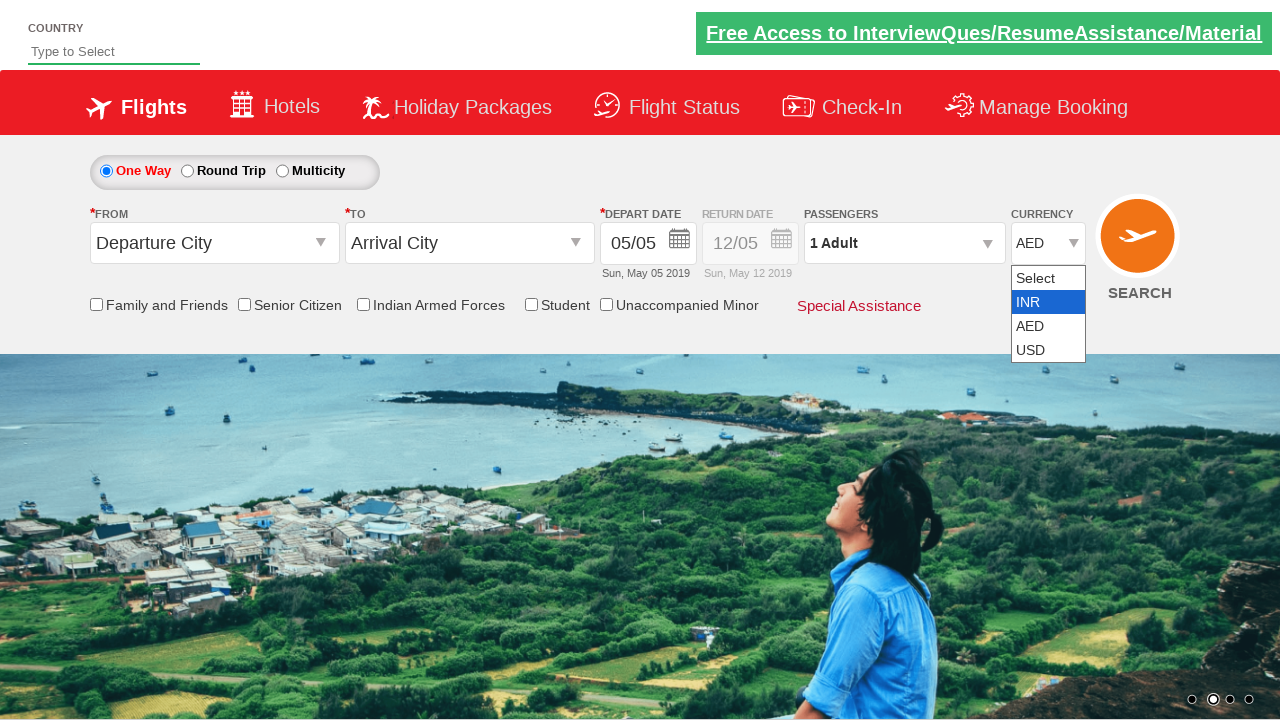

Selected INR currency by visible text on #ctl00_mainContent_DropDownListCurrency
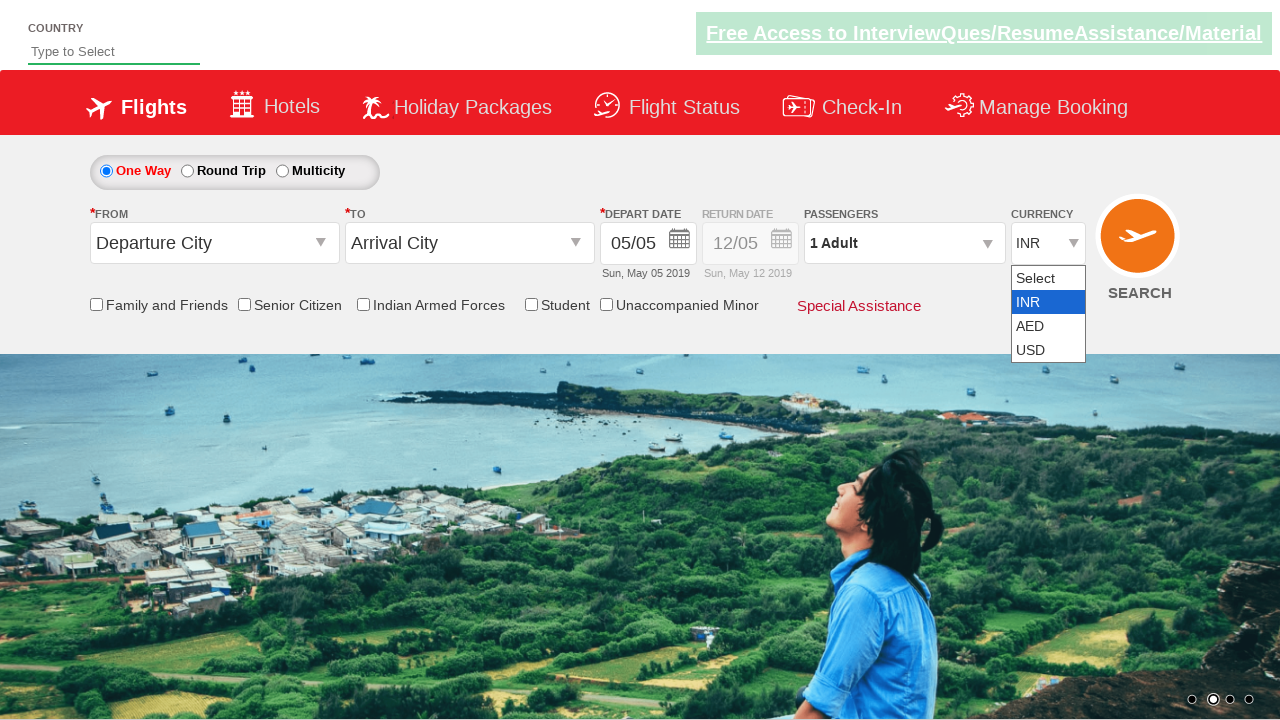

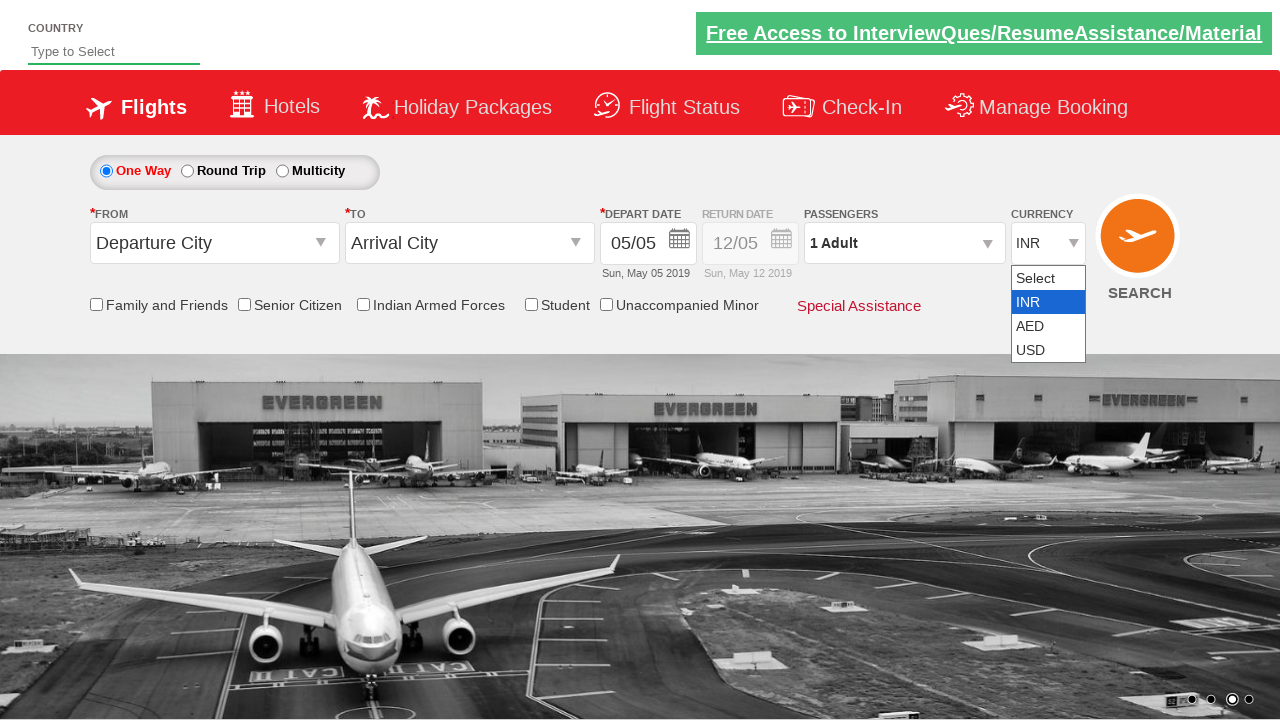